Tests checkbox functionality by checking the first checkbox and unchecking the second checkbox

Starting URL: https://the-internet.herokuapp.com/checkboxes

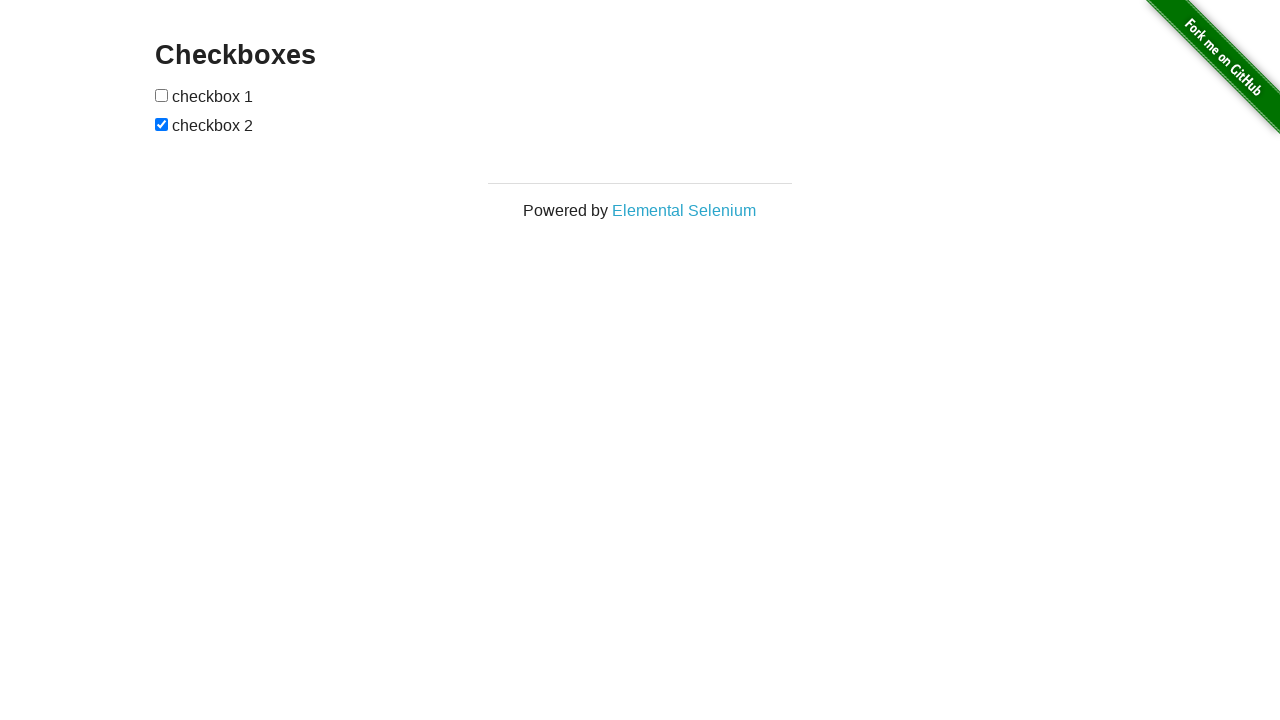

Located and checked the first checkbox at (162, 95) on xpath=//form[@id="checkboxes"]/input[1]
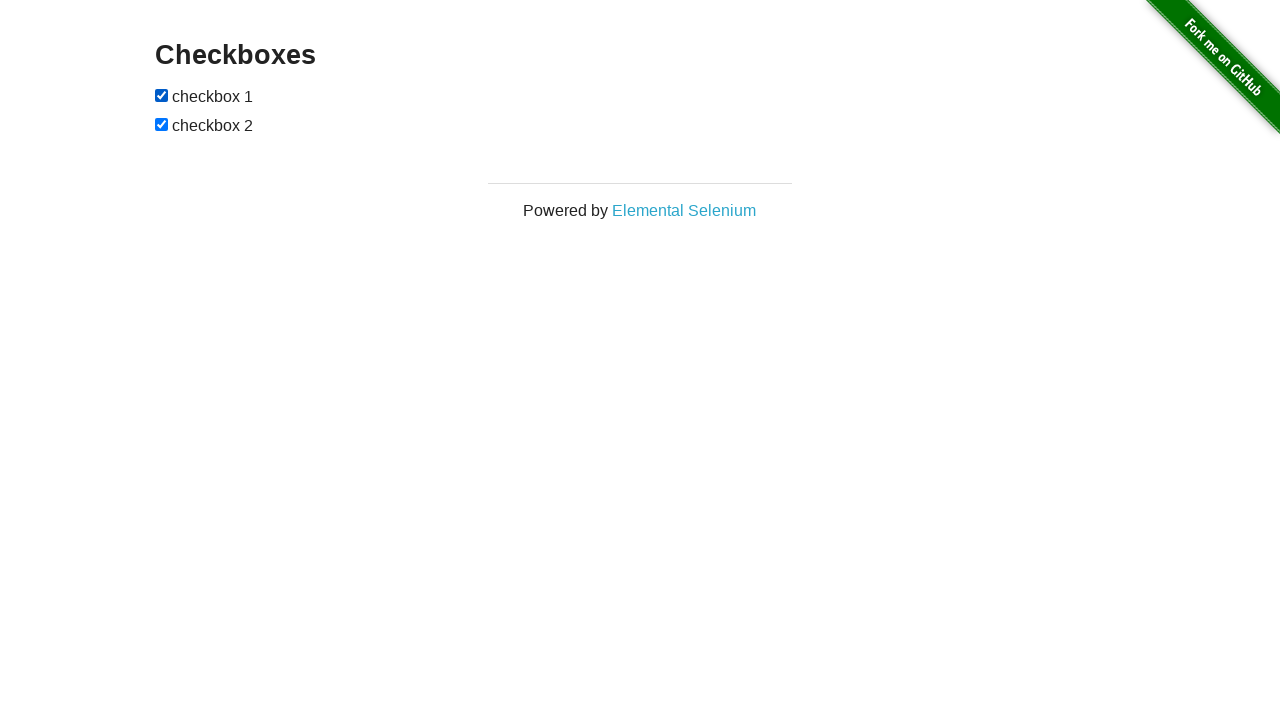

Located and unchecked the second checkbox at (162, 124) on xpath=//form[@id="checkboxes"]/input[2]
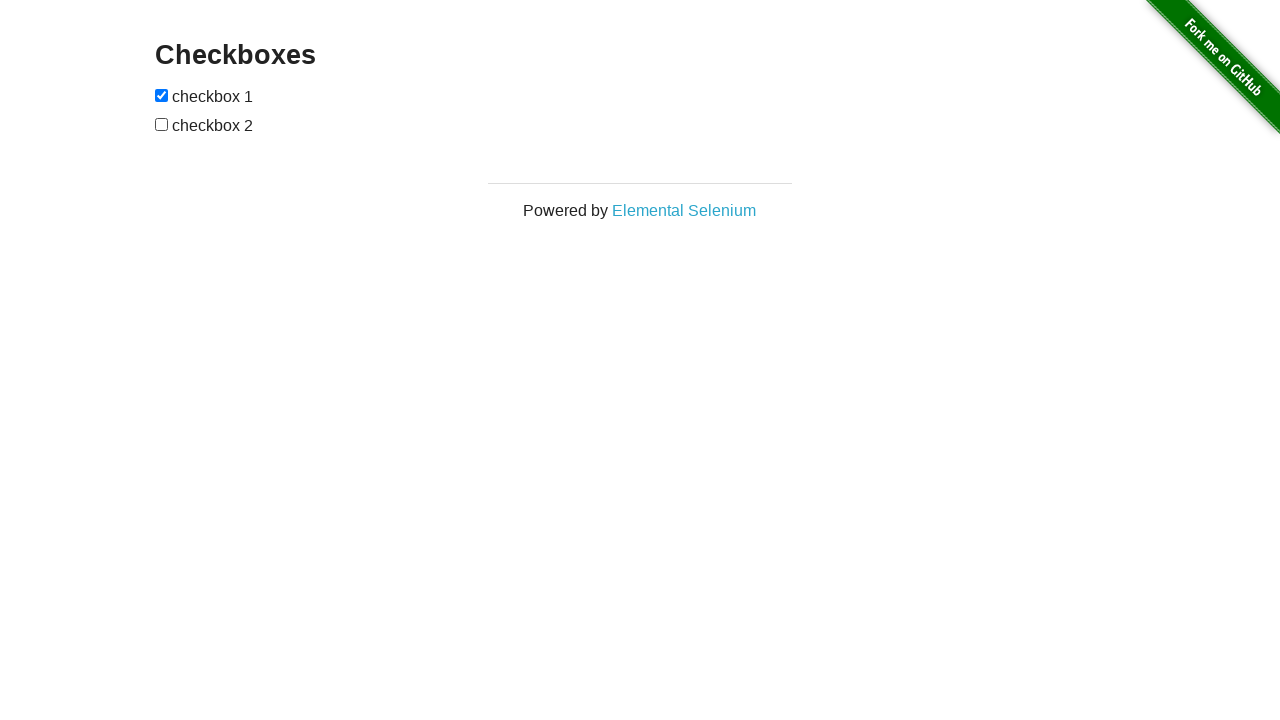

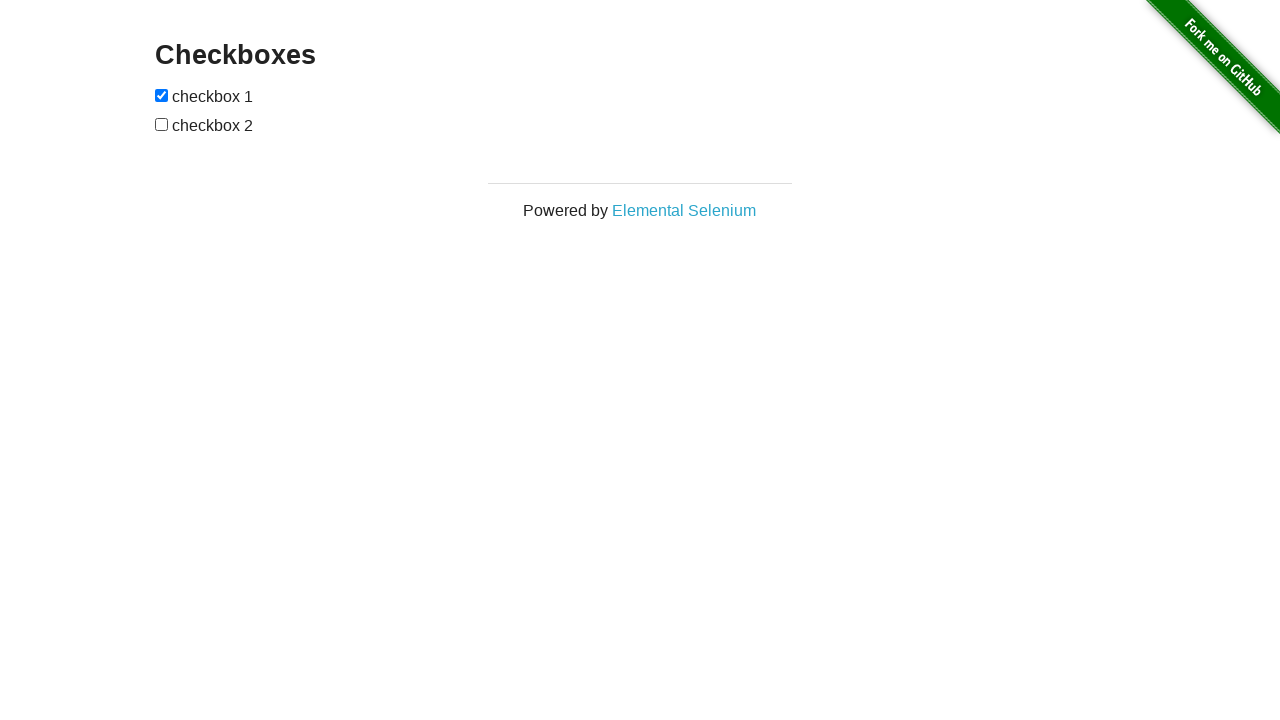